Navigates to Barnes & Noble website and verifies the page title is loaded correctly

Starting URL: https://www.barnesandnoble.com

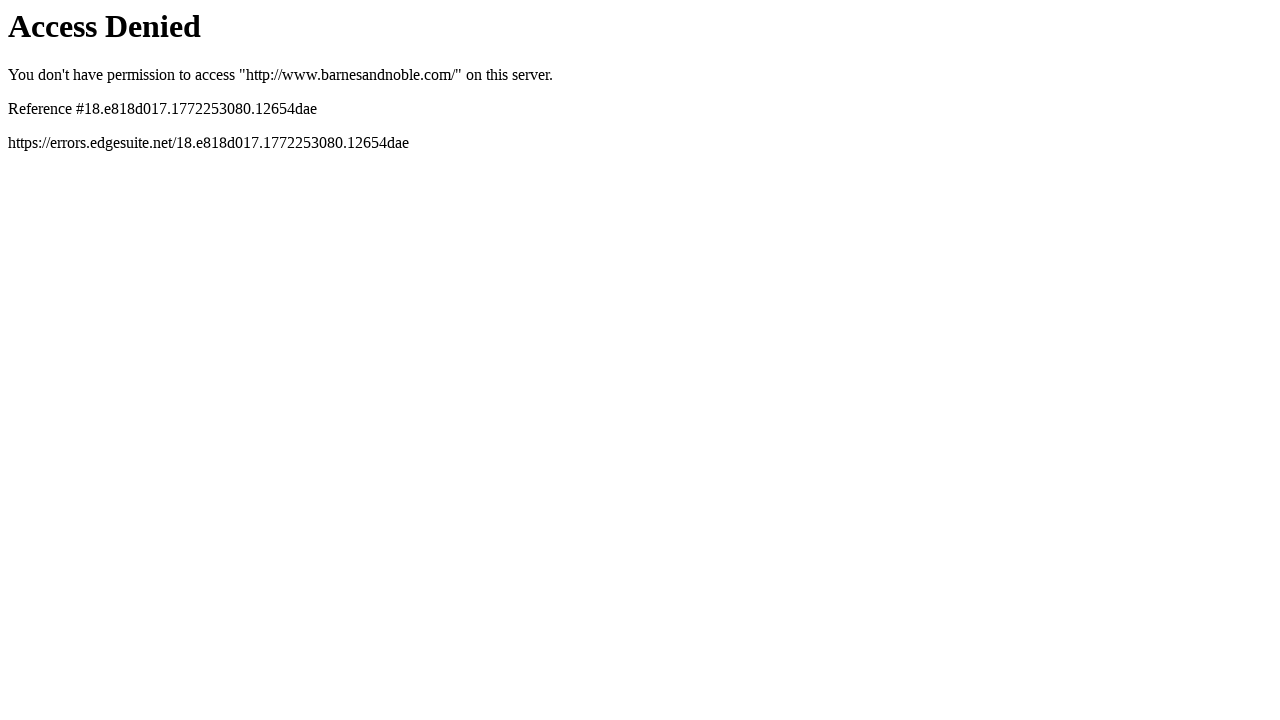

Waited for blue radio button to be available
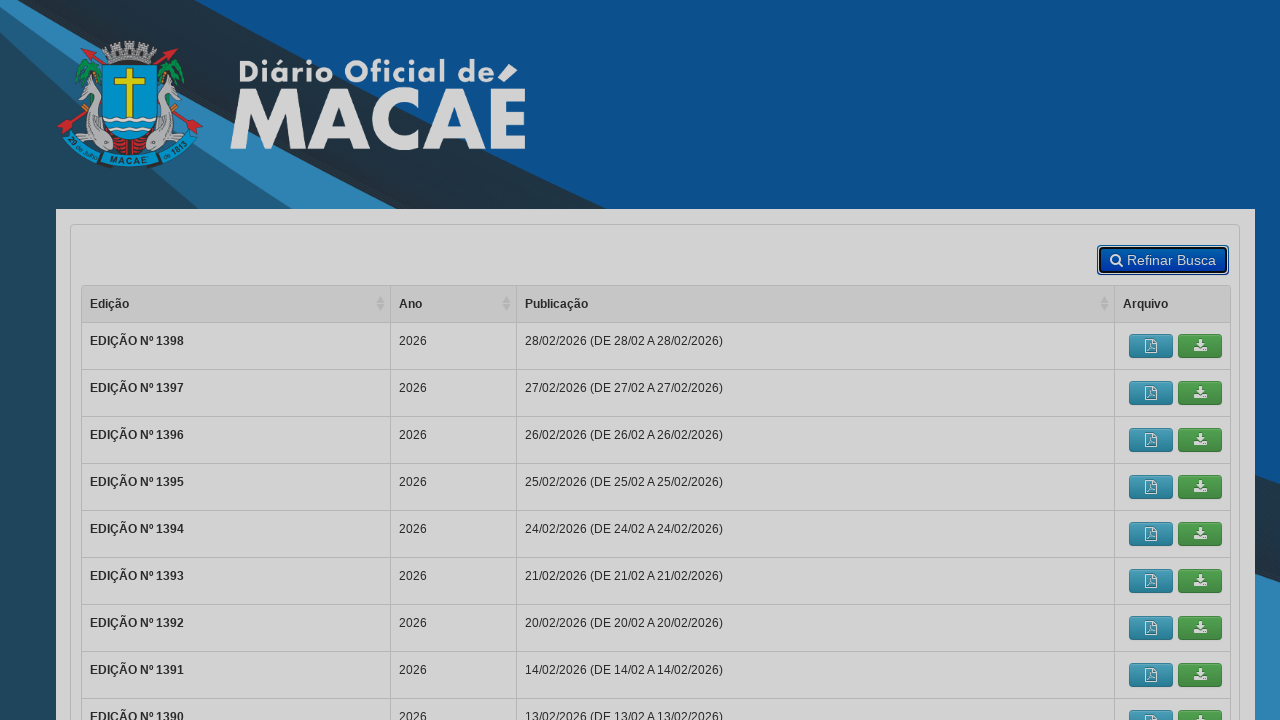

Located blue radio button element
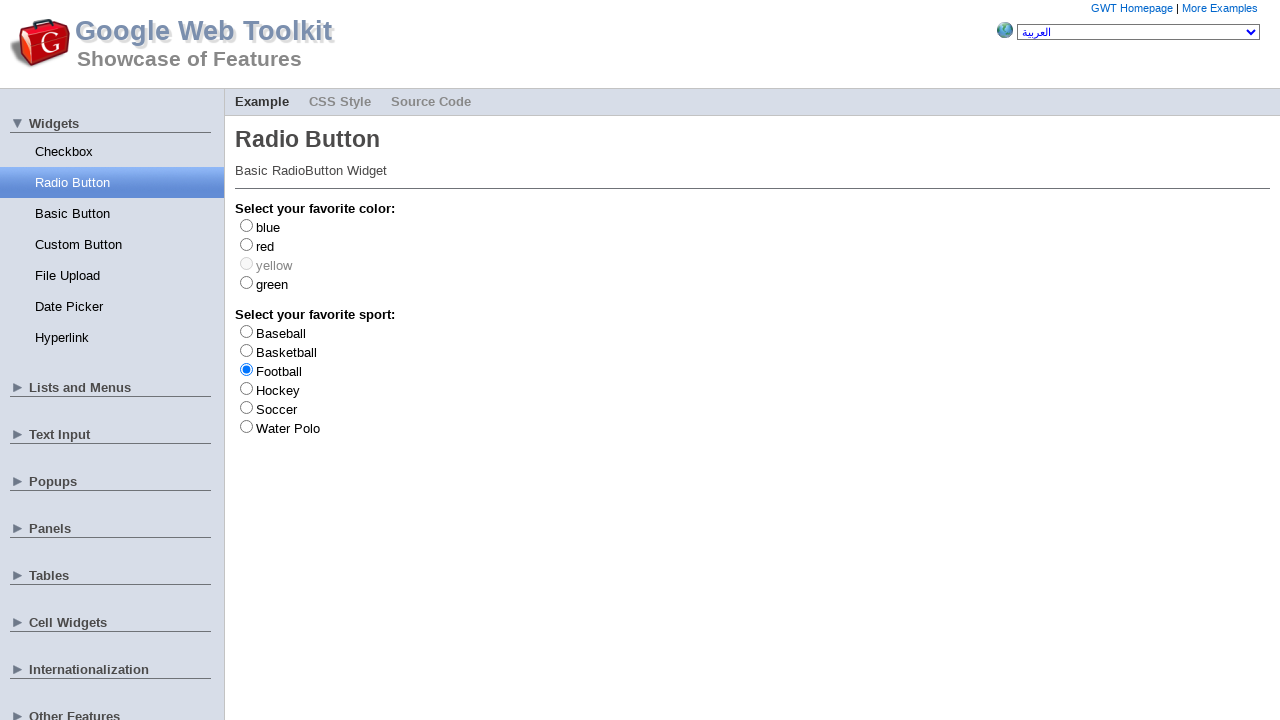

Located red radio button element
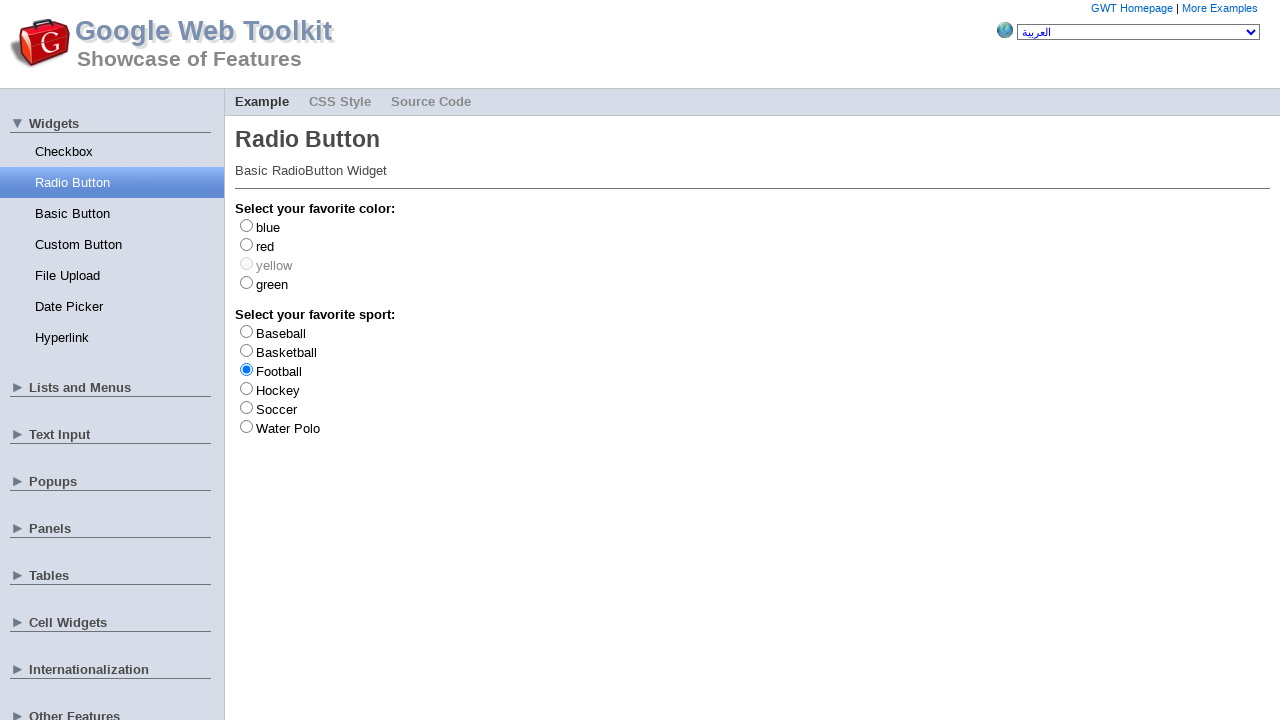

Clicked blue color radio button
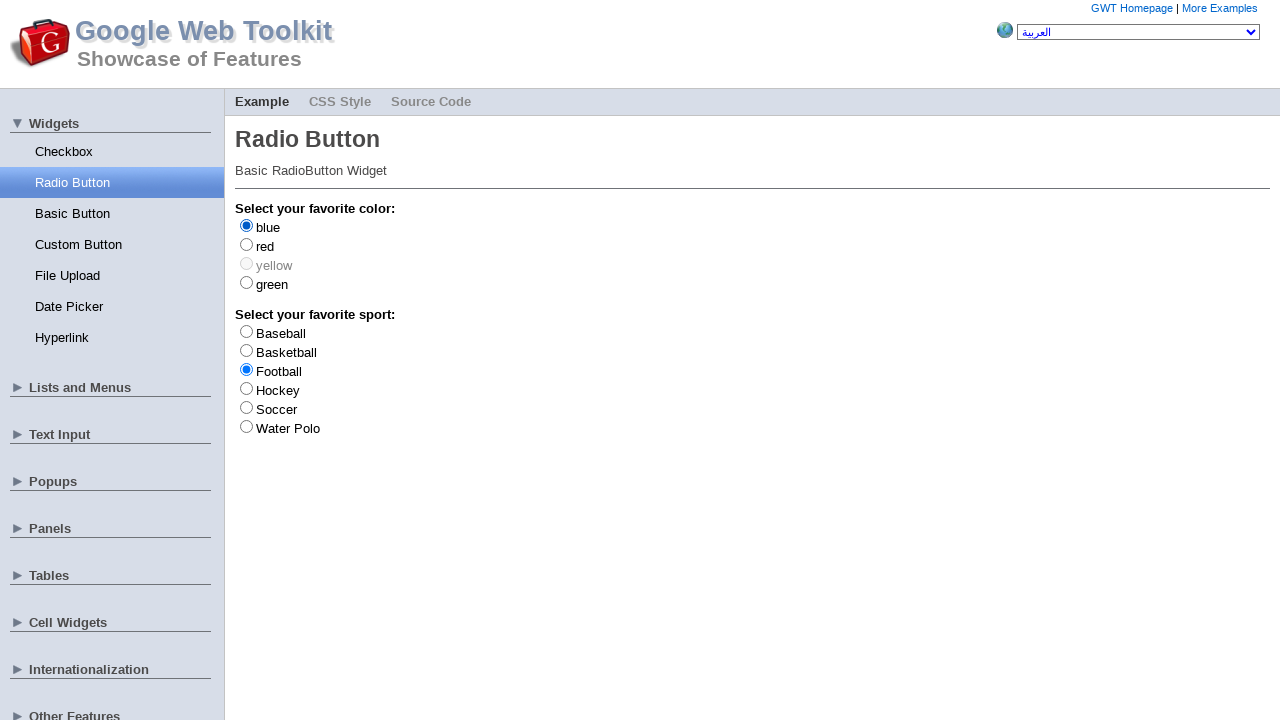

Clicked red color radio button to verify only one can be selected at a time
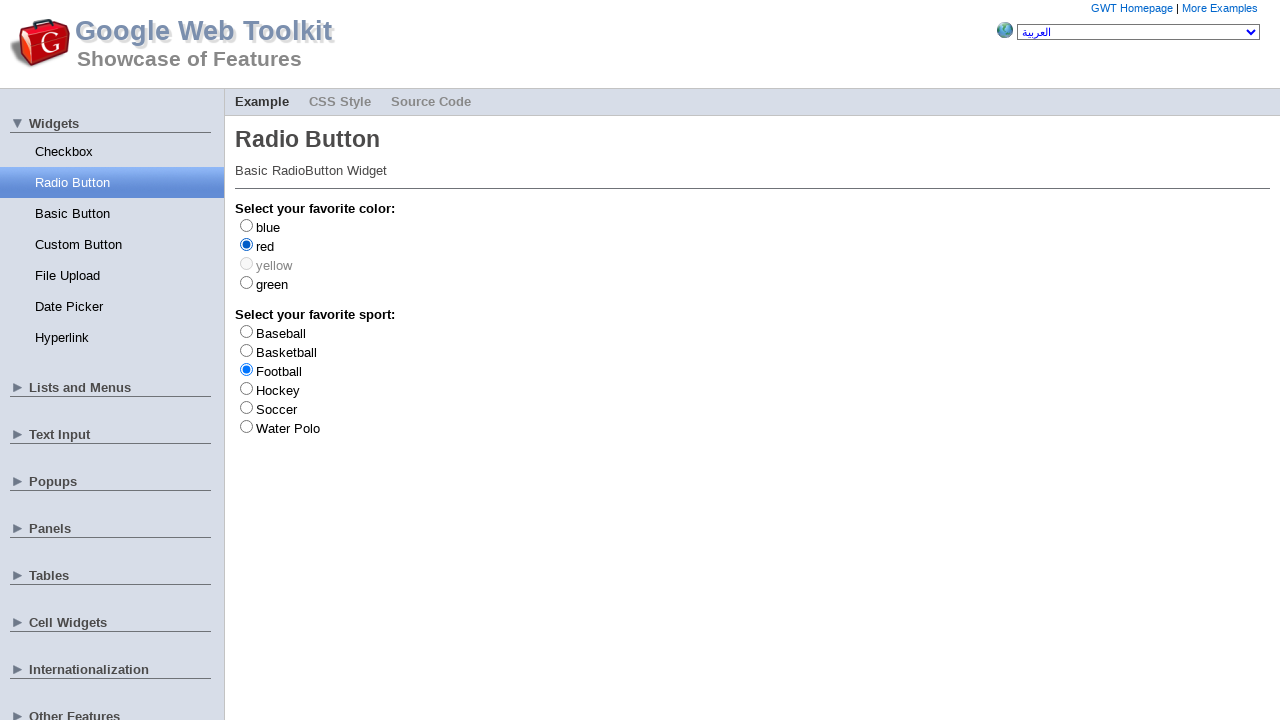

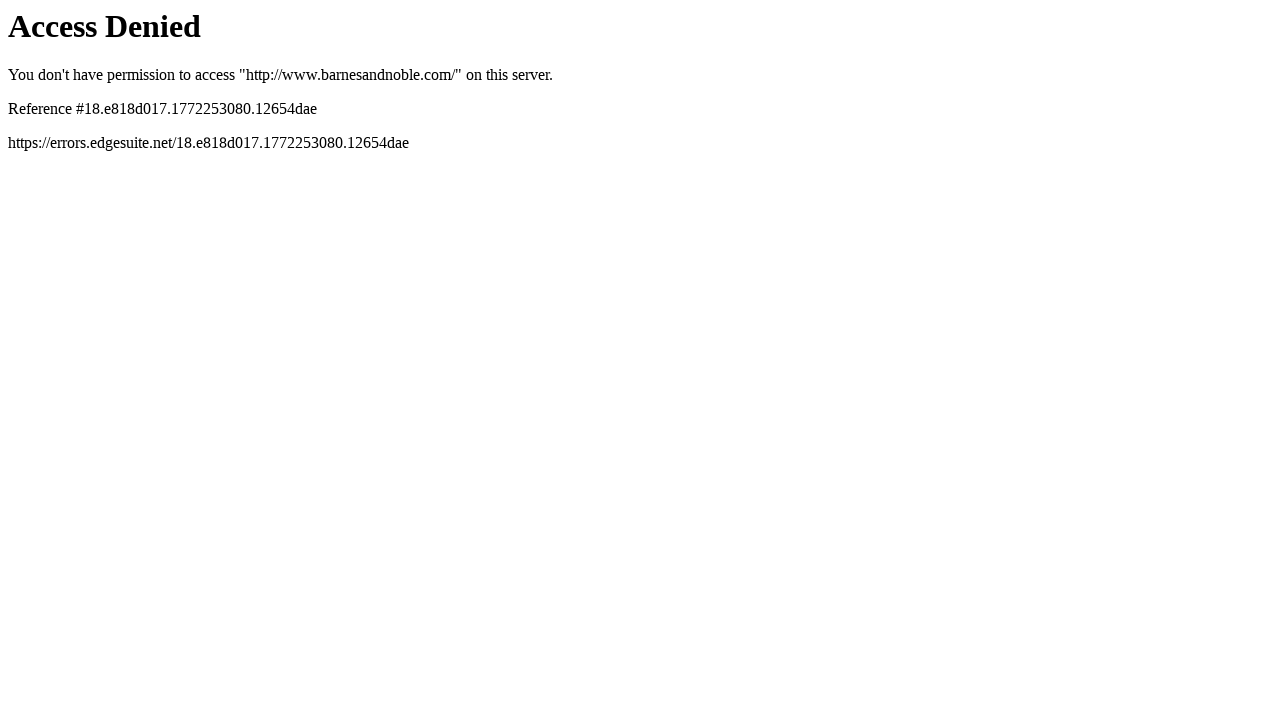